Tests a dynamic passenger dropdown by clicking the dropdown, incrementing the adult count 4 times using the plus icon, and closing the dropdown

Starting URL: https://rahulshettyacademy.com/dropdownsPractise/

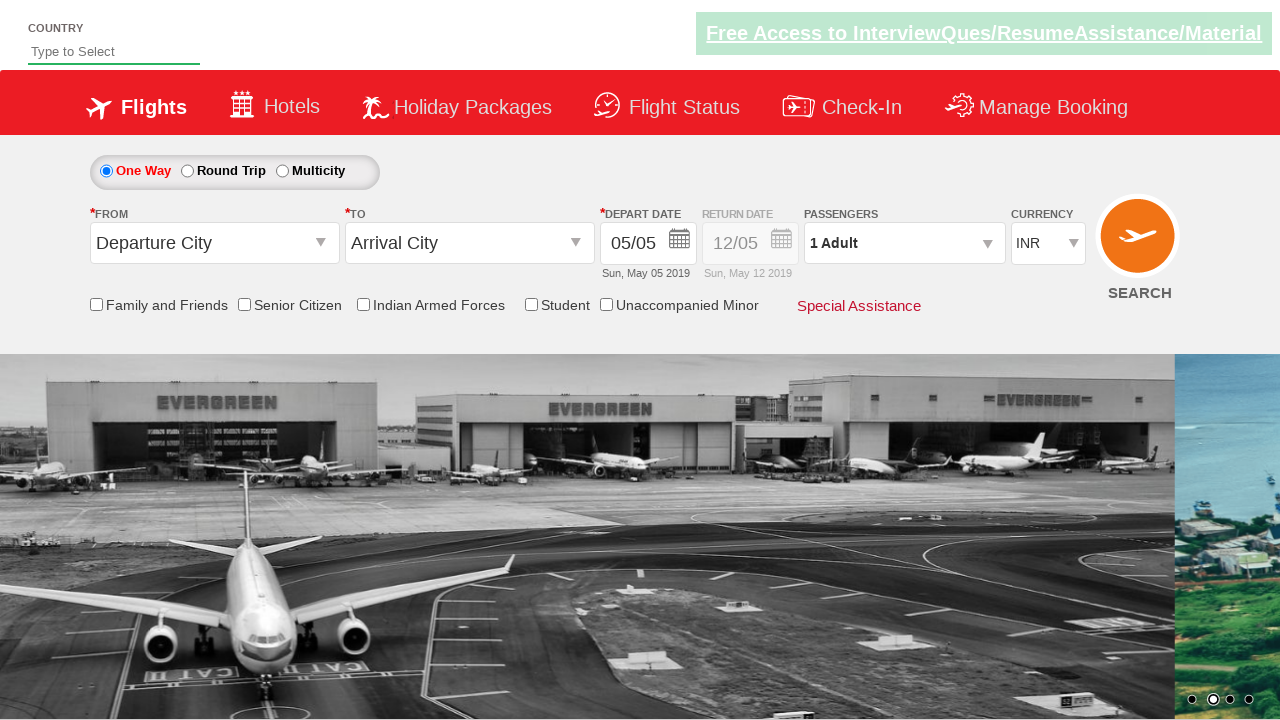

Clicked on passenger dropdown to open it at (904, 243) on #divpaxinfo
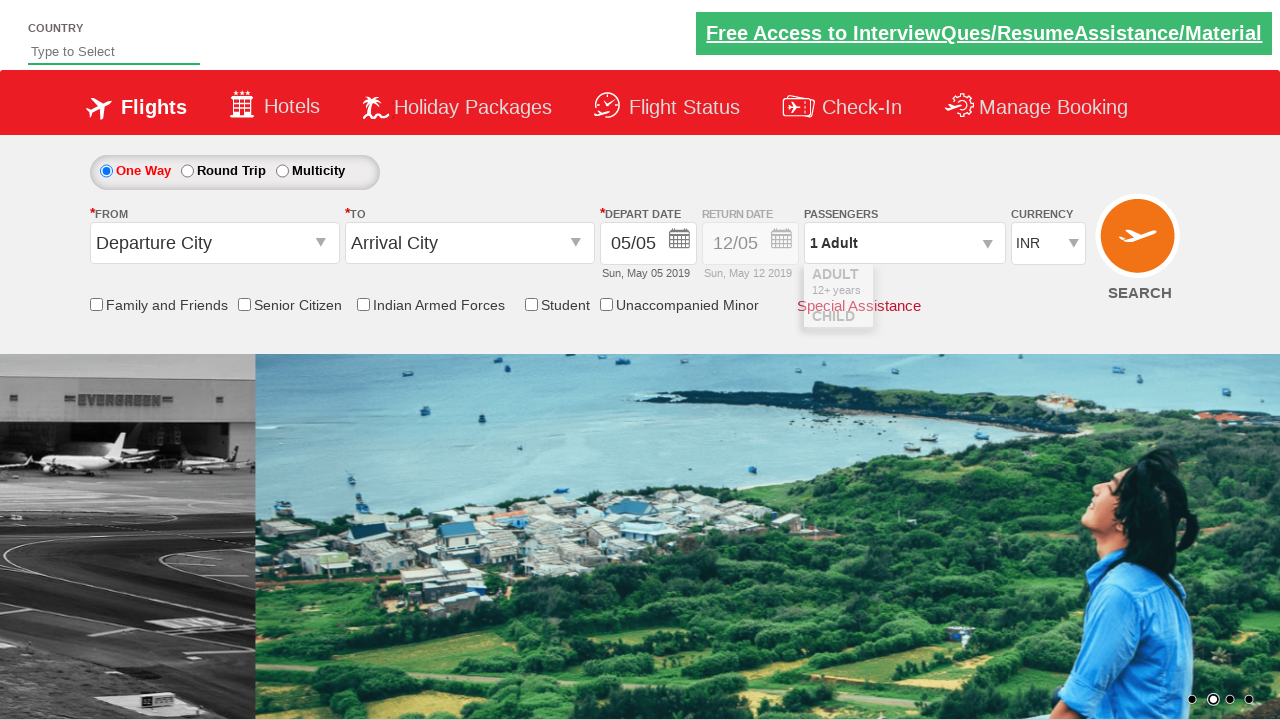

Passenger dropdown opened and increment adult button is visible
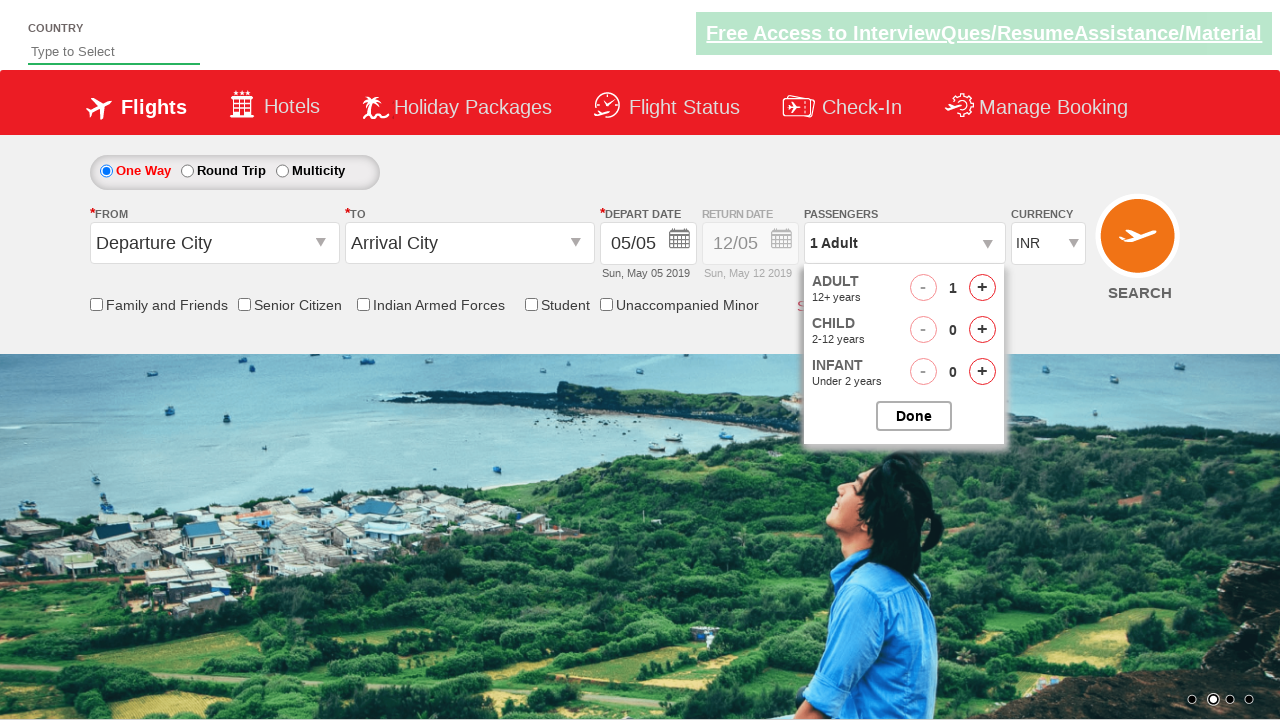

Clicked plus icon to increment adult count (iteration 1/4) at (982, 288) on #hrefIncAdt
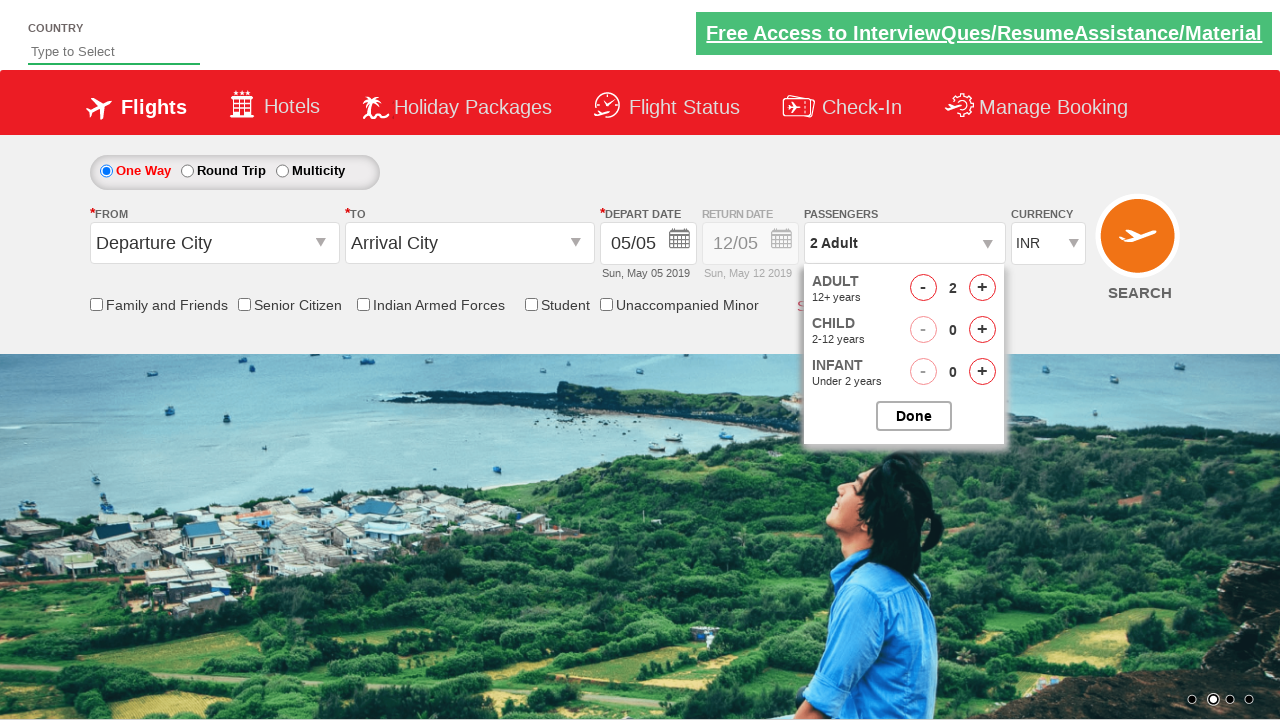

Clicked plus icon to increment adult count (iteration 2/4) at (982, 288) on #hrefIncAdt
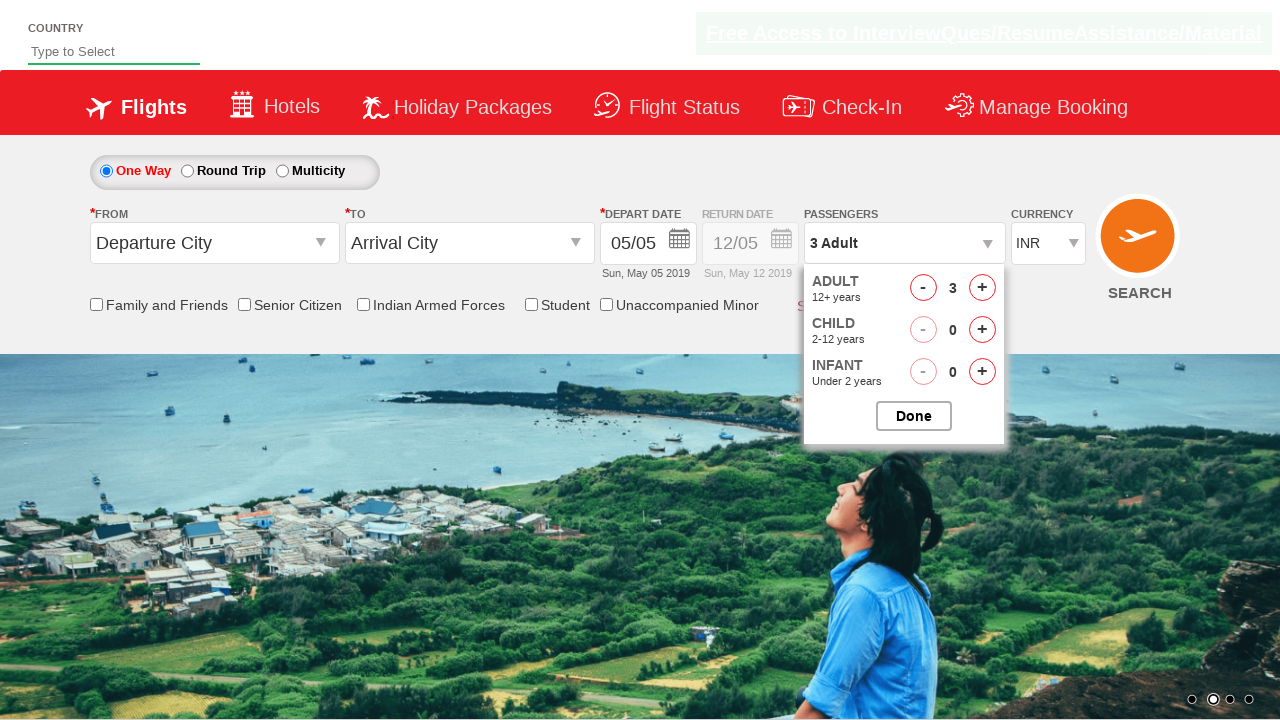

Clicked plus icon to increment adult count (iteration 3/4) at (982, 288) on #hrefIncAdt
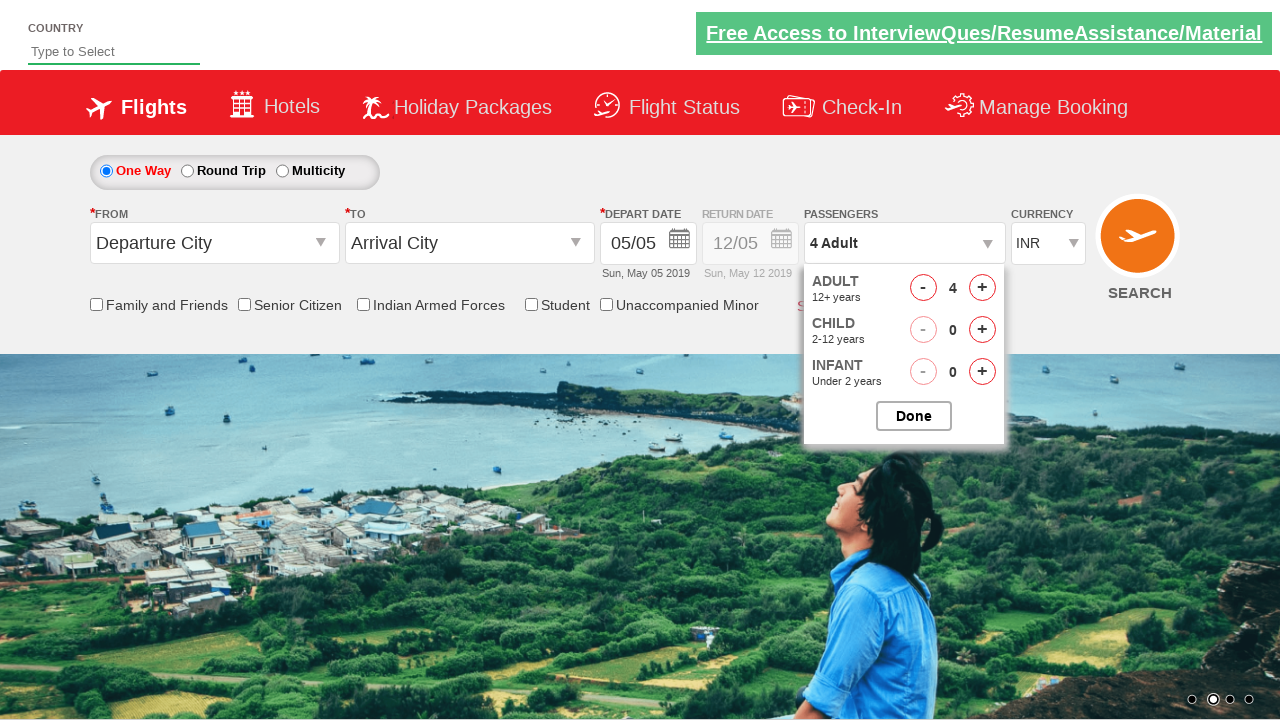

Clicked plus icon to increment adult count (iteration 4/4) at (982, 288) on #hrefIncAdt
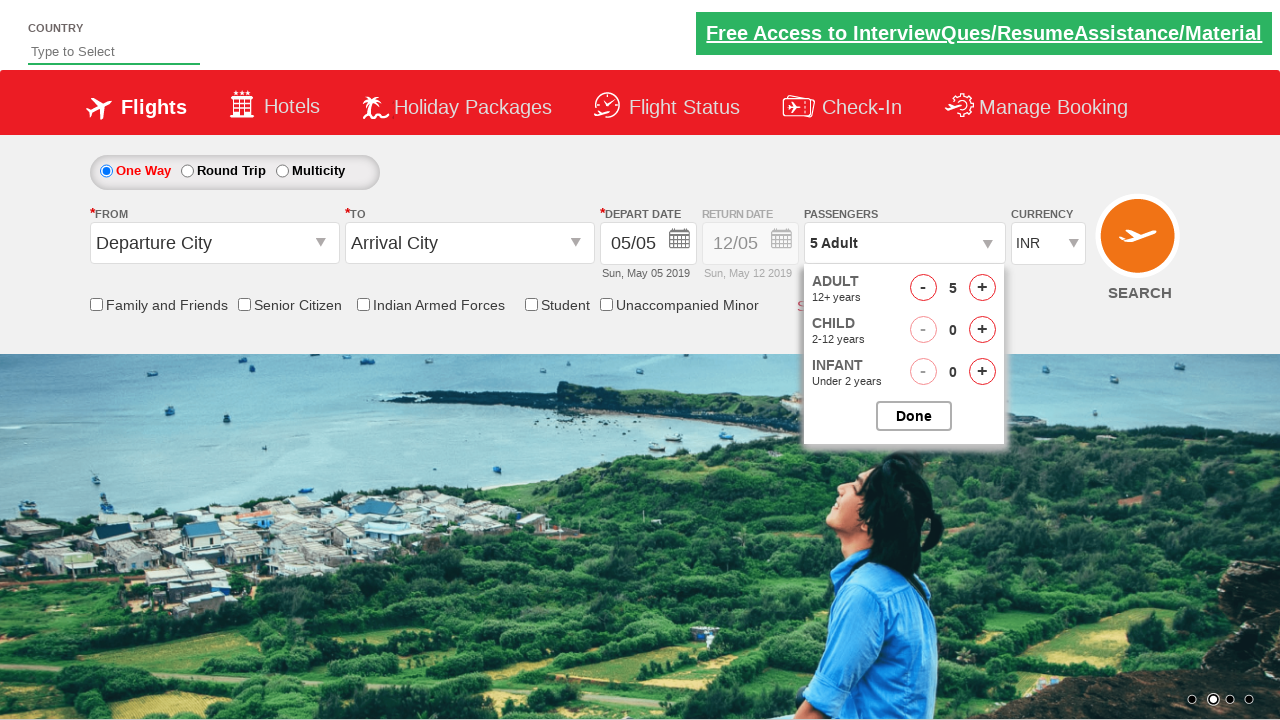

Clicked done button to close the passenger dropdown at (914, 416) on #btnclosepaxoption
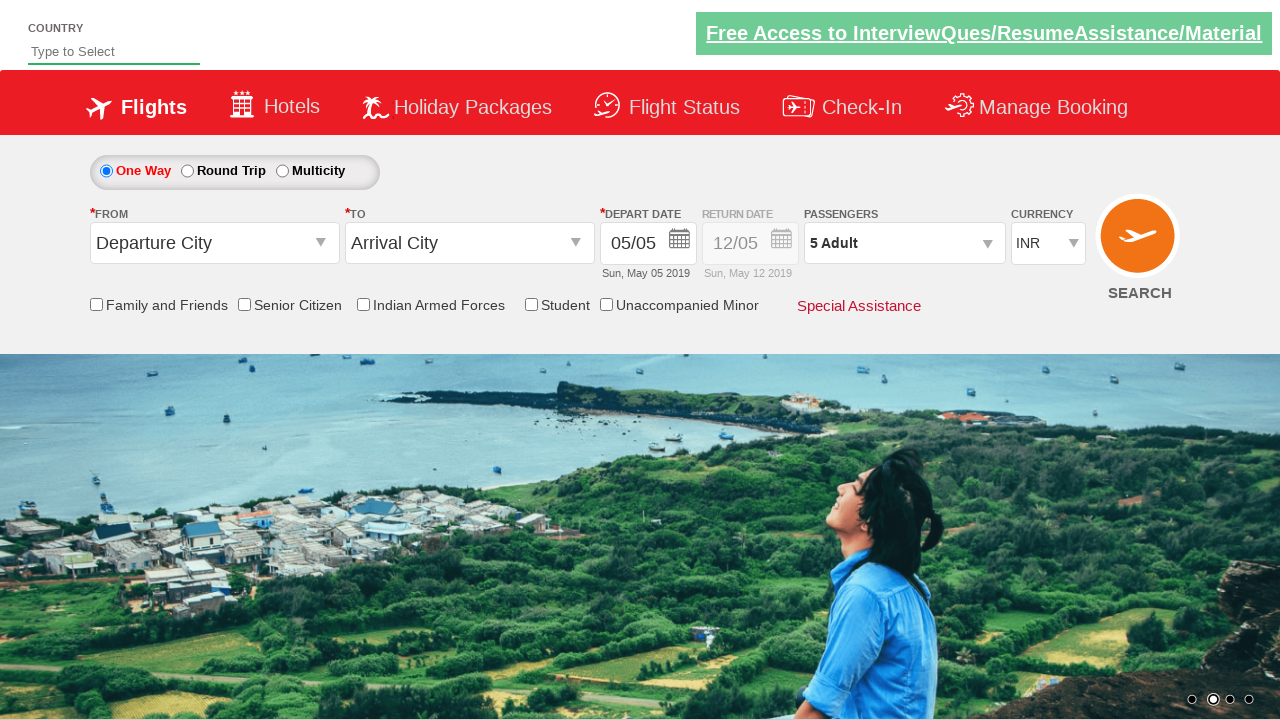

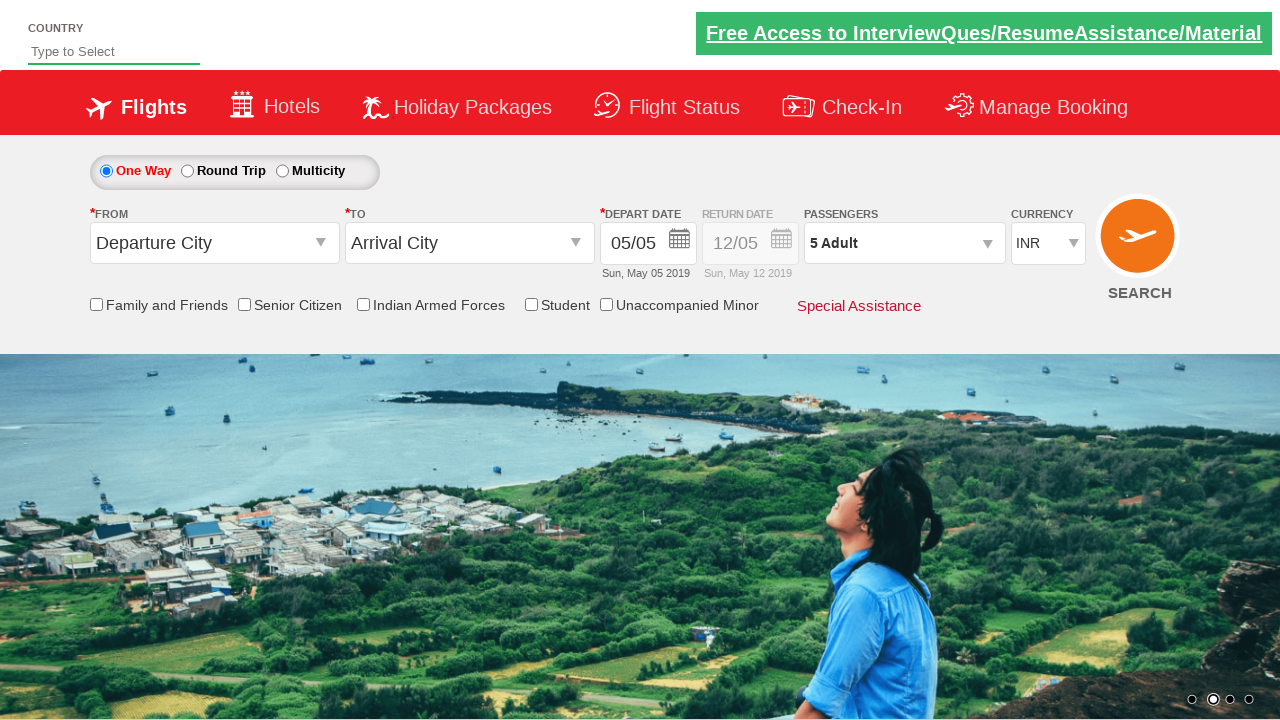